Tests key press detection by pressing the Enter key and verifying the page displays the correct key press result

Starting URL: https://the-internet.herokuapp.com/key_presses

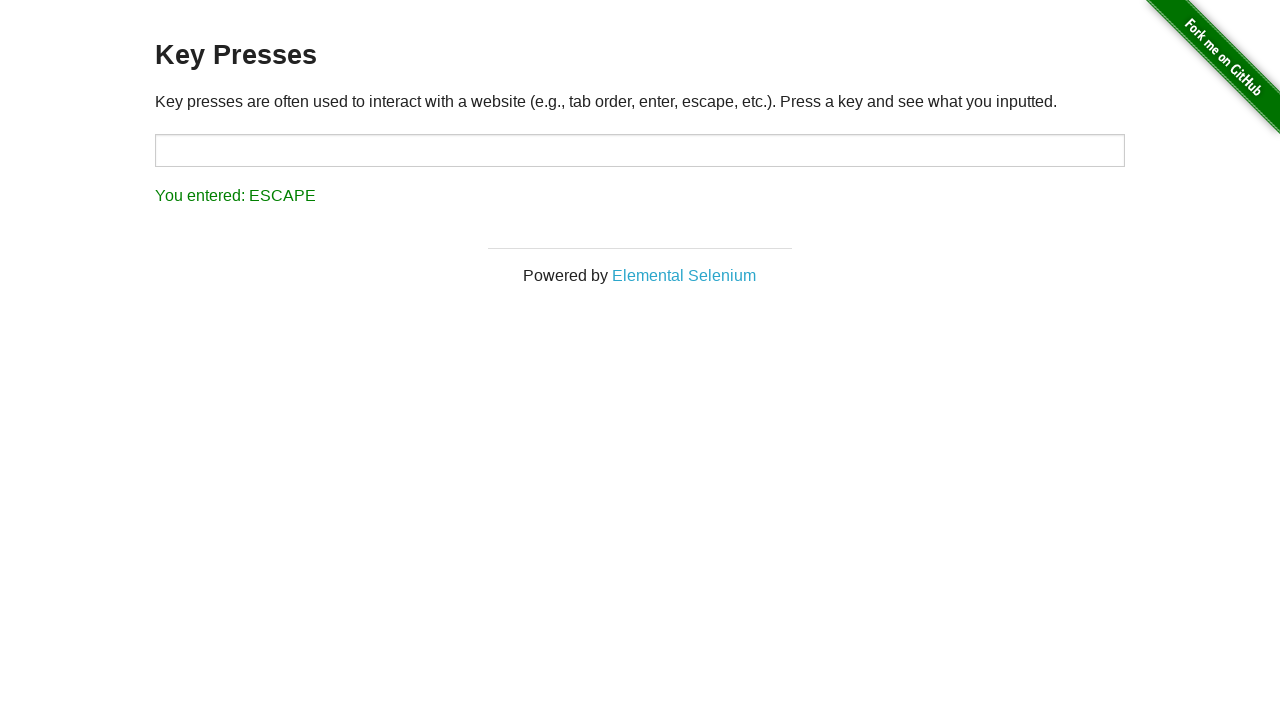

Navigated to key presses test page
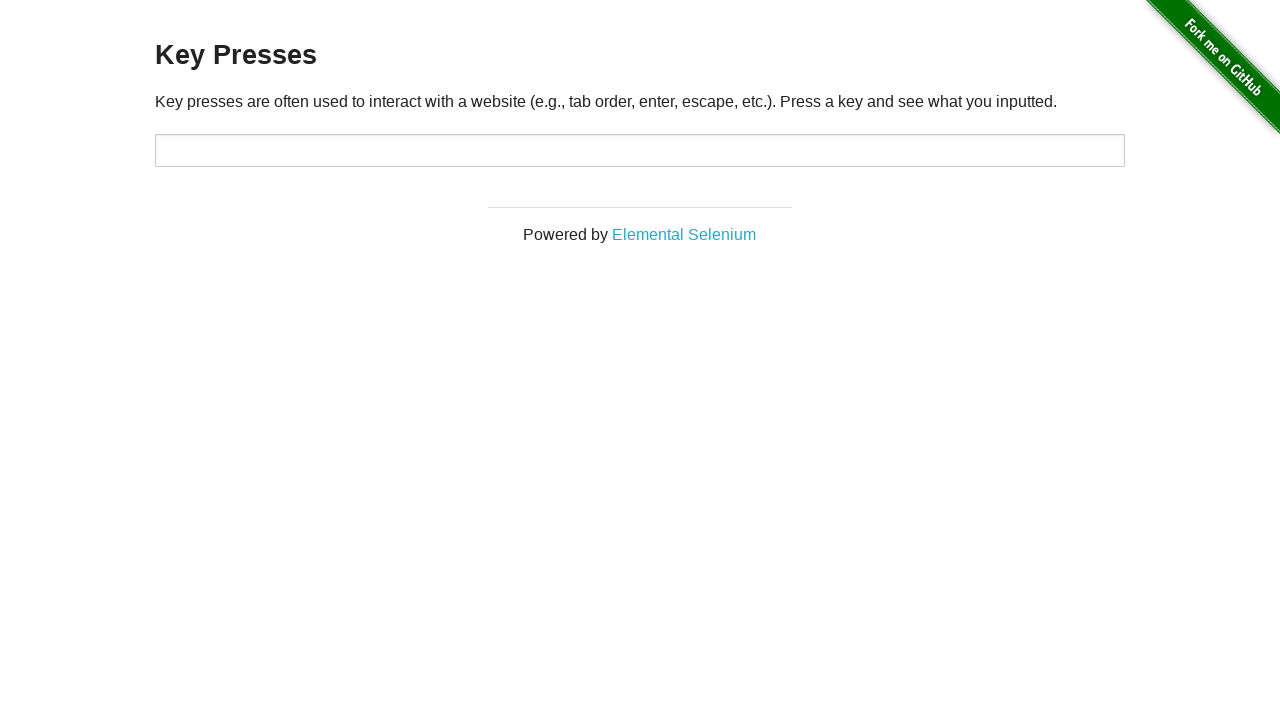

Pressed Enter key on page body on body
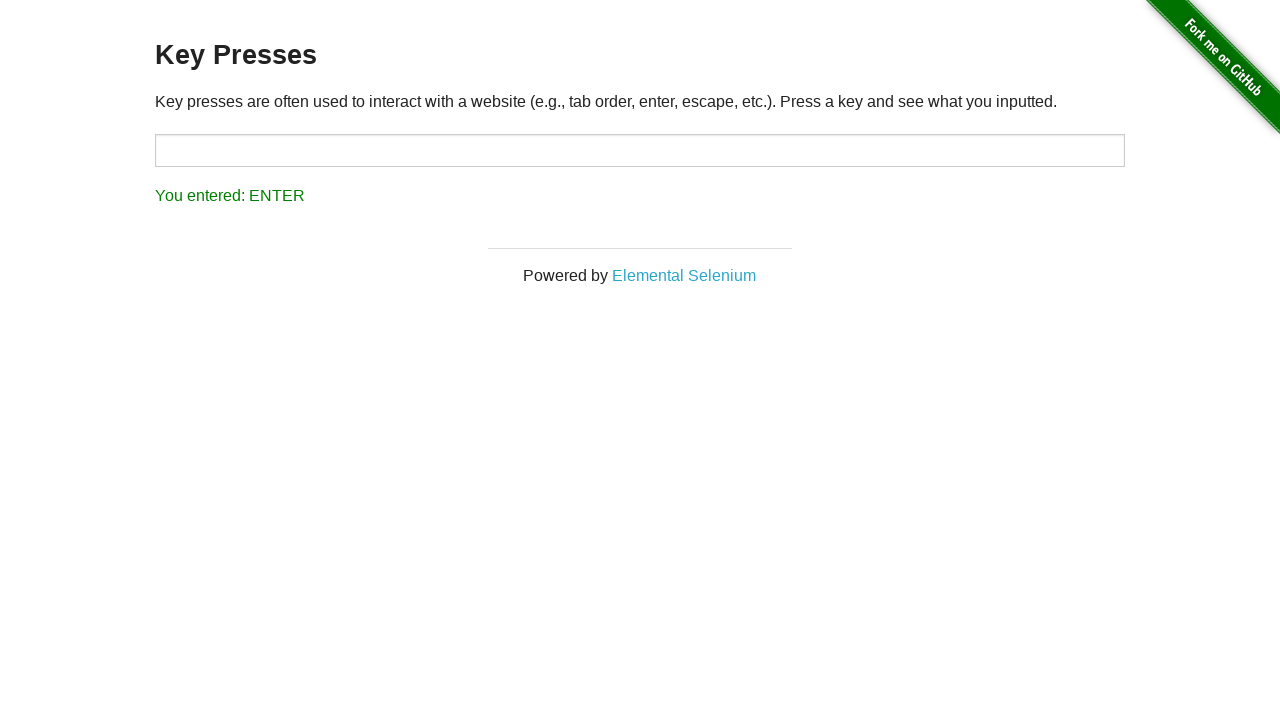

Result element loaded after key press
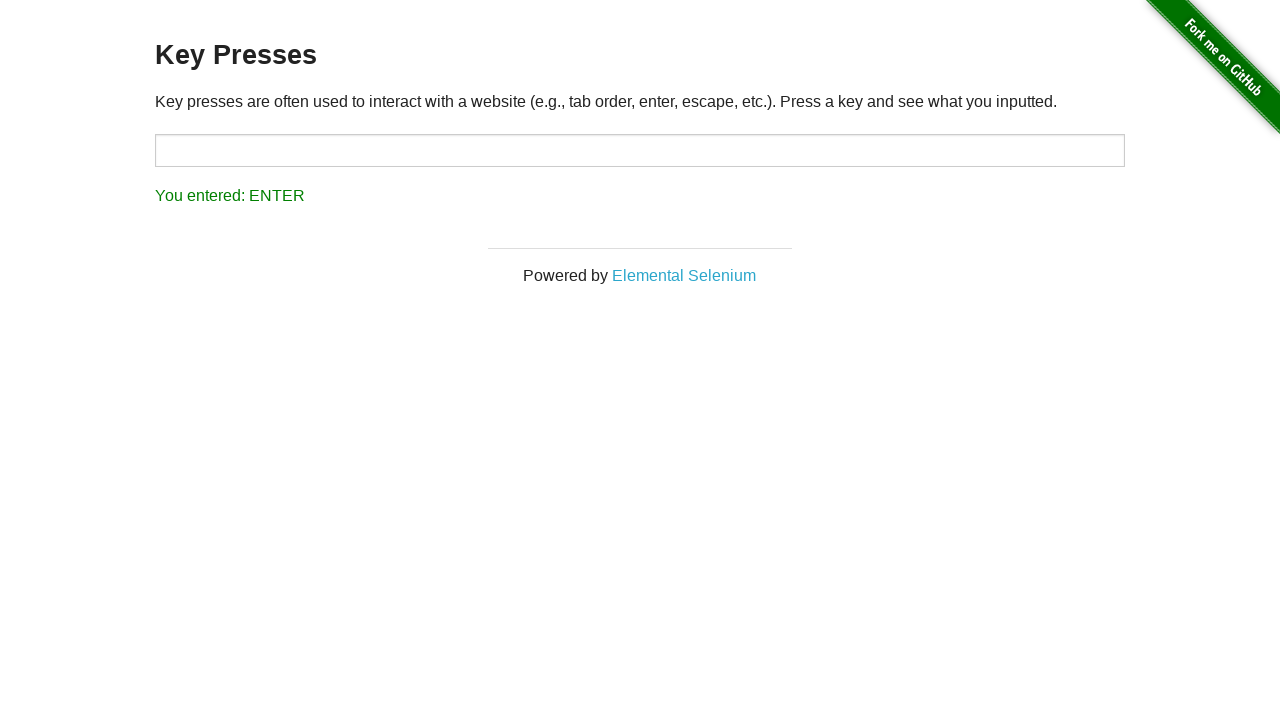

Retrieved result text content
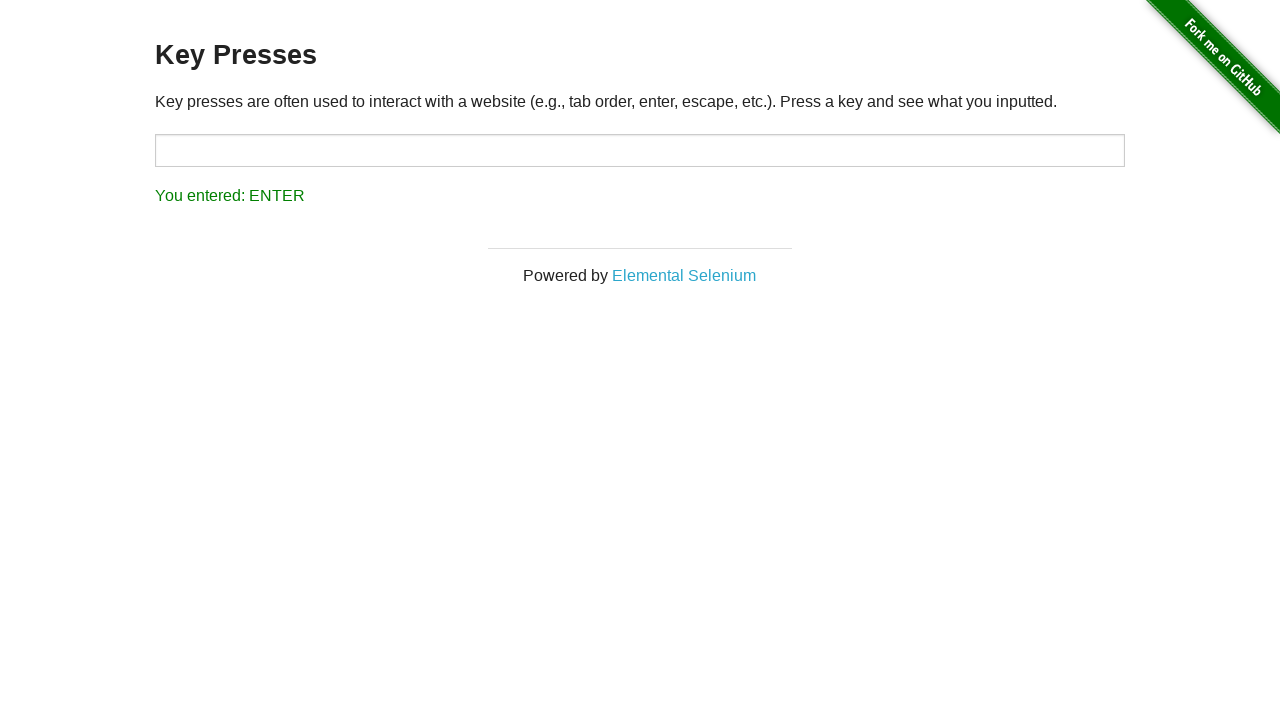

Verified that 'ENTER' is displayed in result text
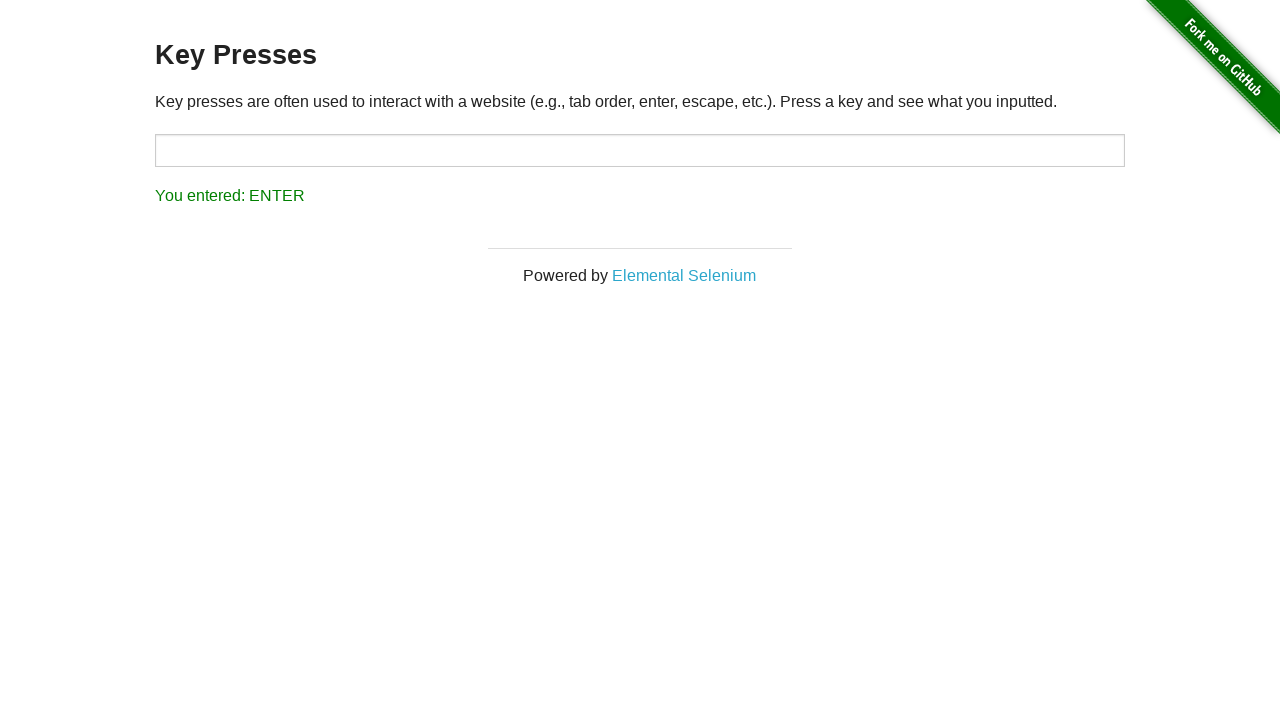

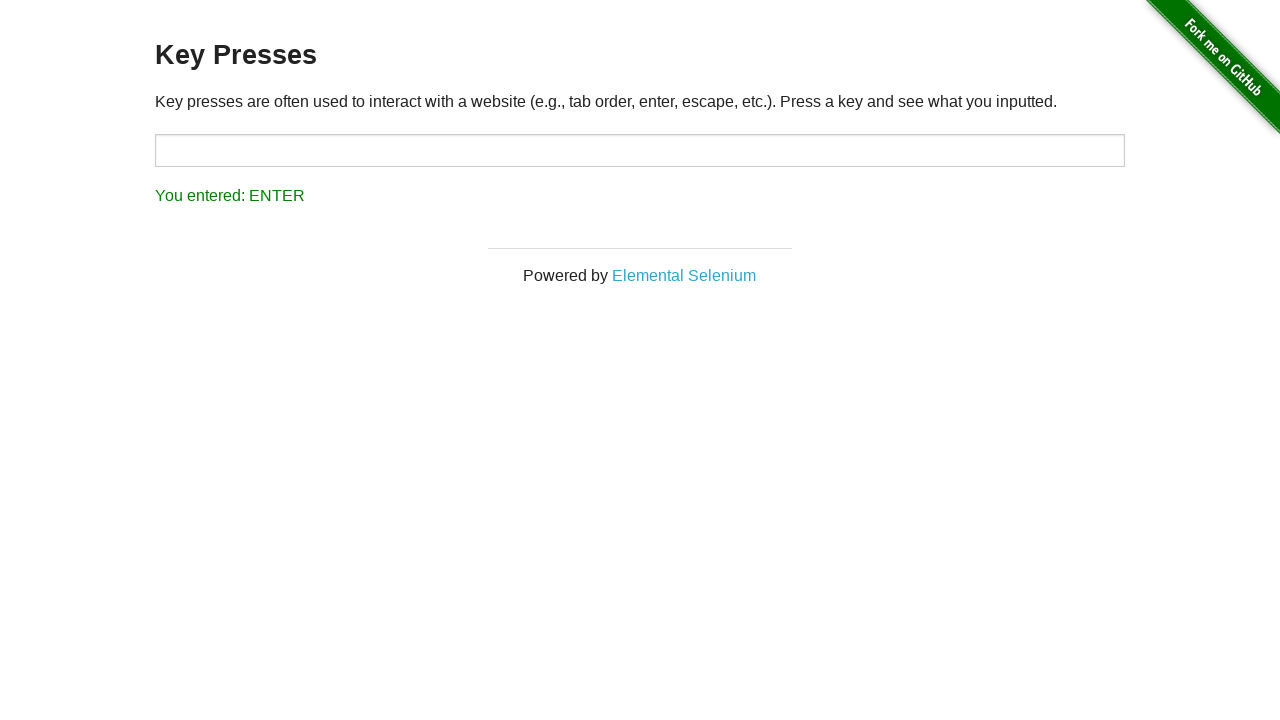